Tests A/B test opt-out by first visiting the main page, adding an opt-out cookie, then navigating to the A/B test page and verifying it shows "No A/B Test"

Starting URL: http://the-internet.herokuapp.com

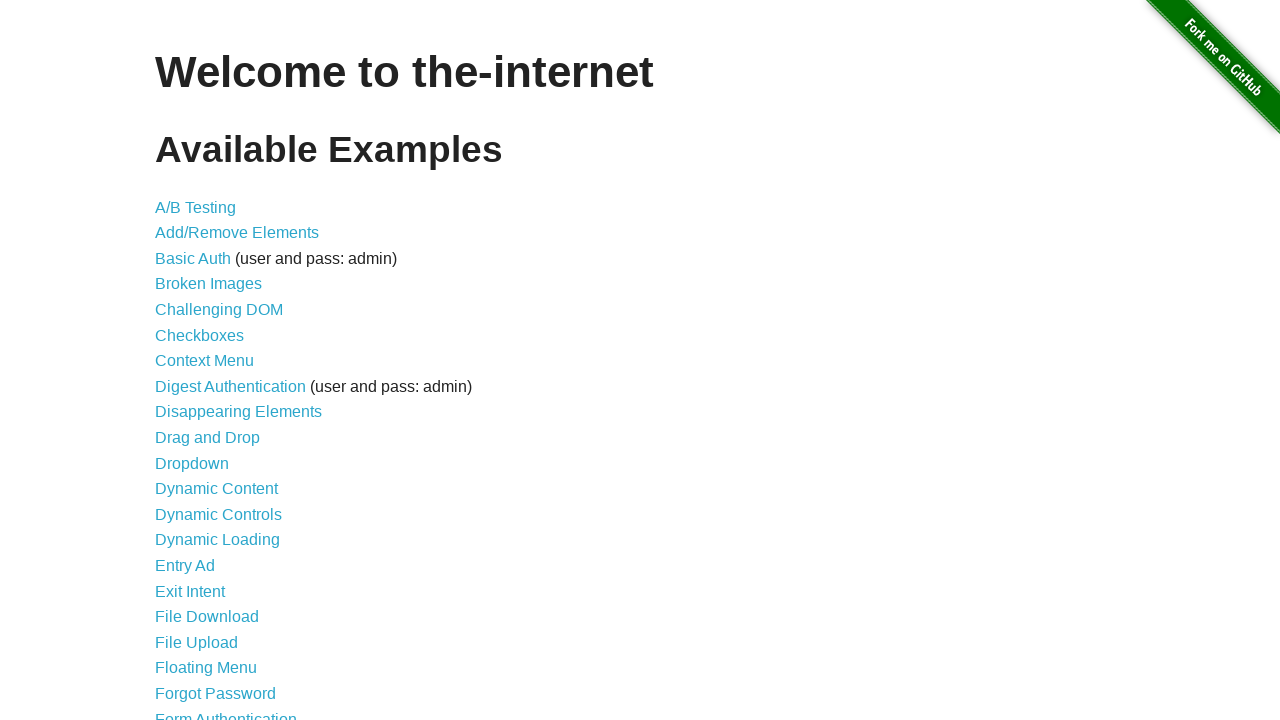

Added optimizelyOptOut cookie to context
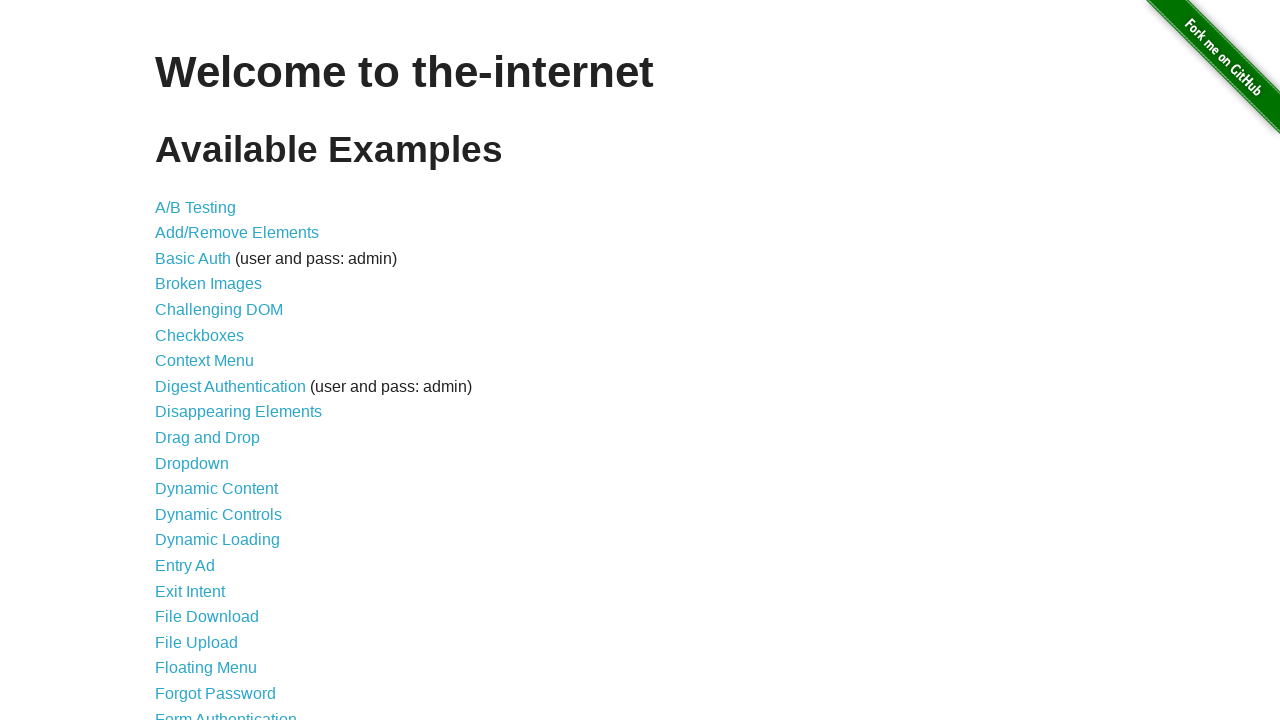

Navigated to A/B test page
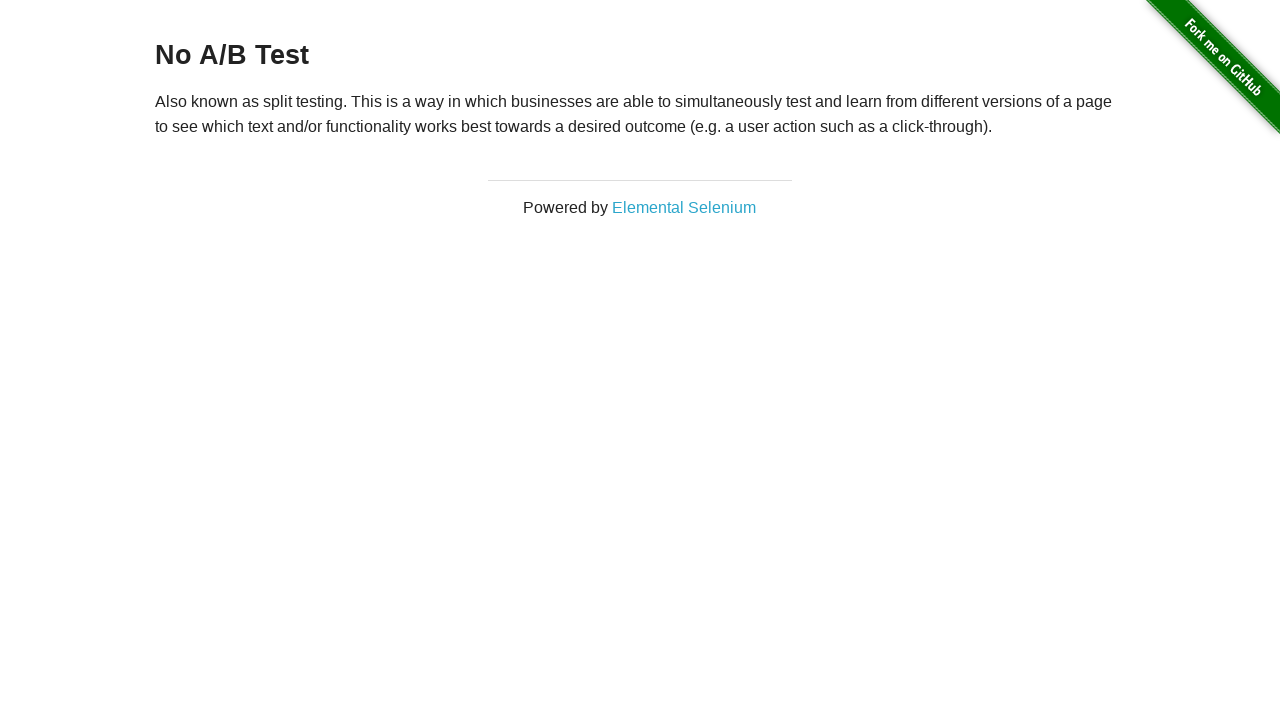

Retrieved heading text from page
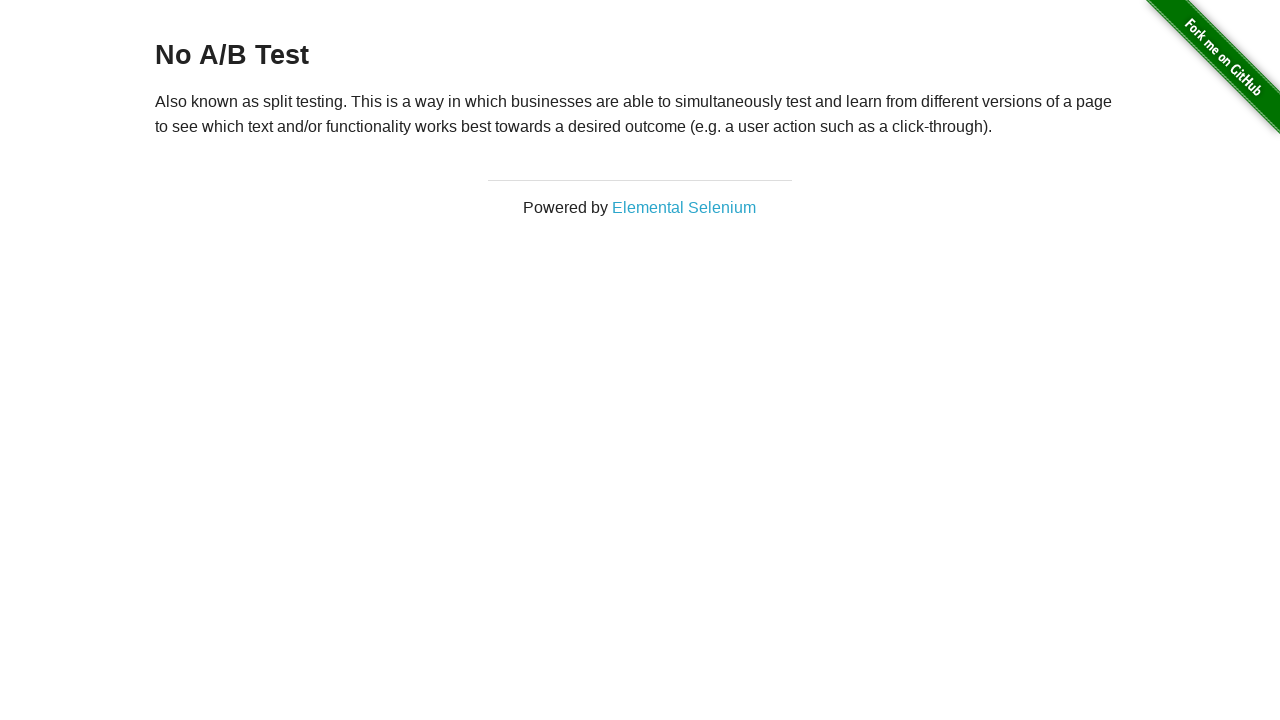

Verified heading text starts with 'No A/B Test'
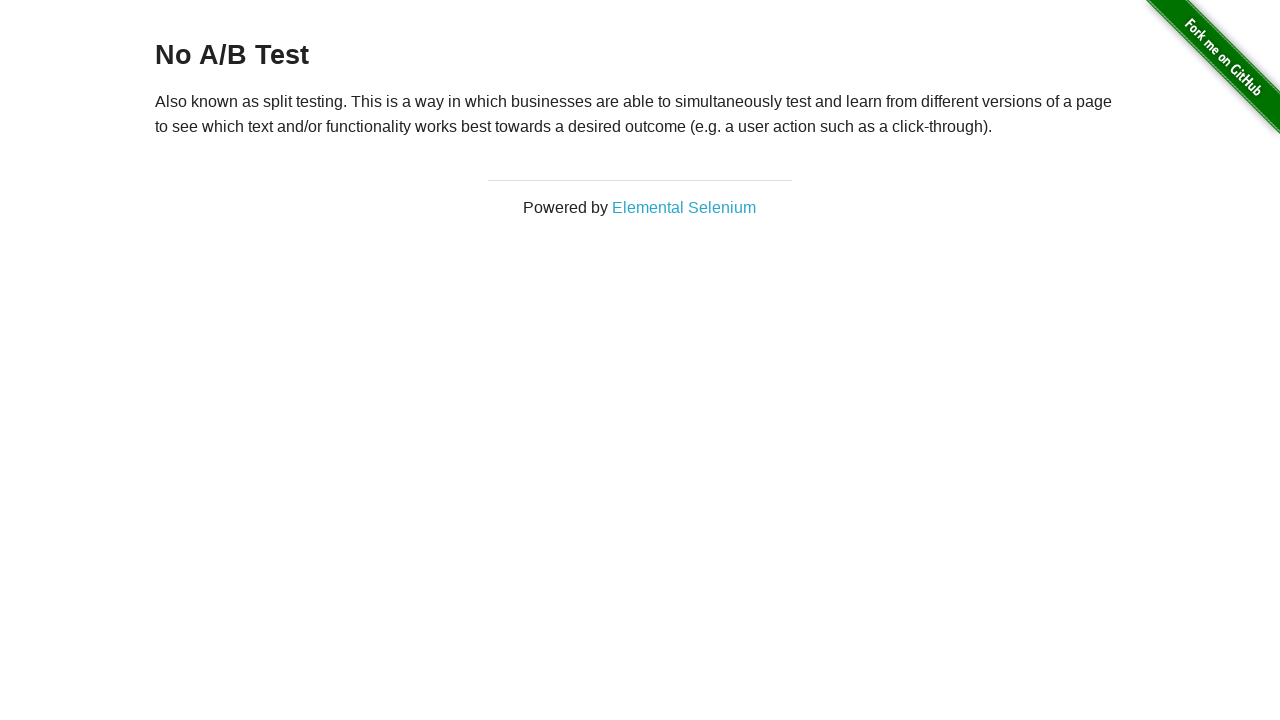

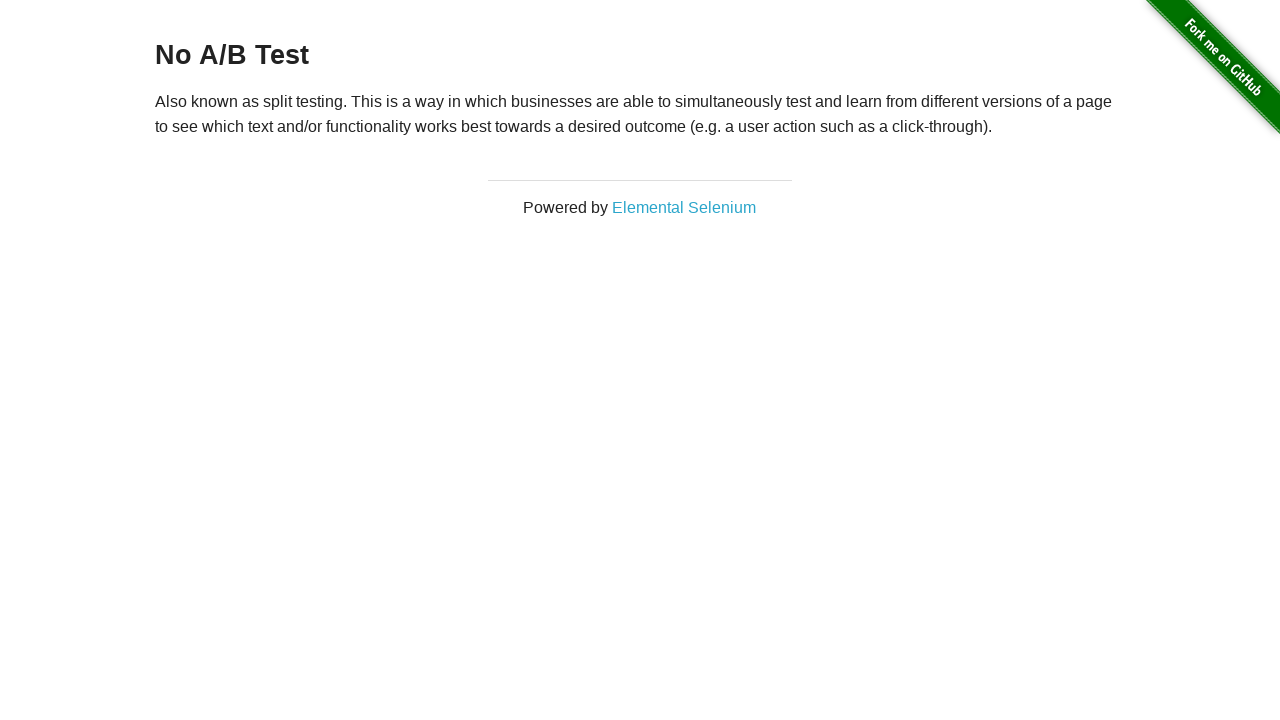